Tests scrolling functionality by scrolling down to a specific element and then scrolling back up using keyboard keys

Starting URL: https://practice.cydeo.com/

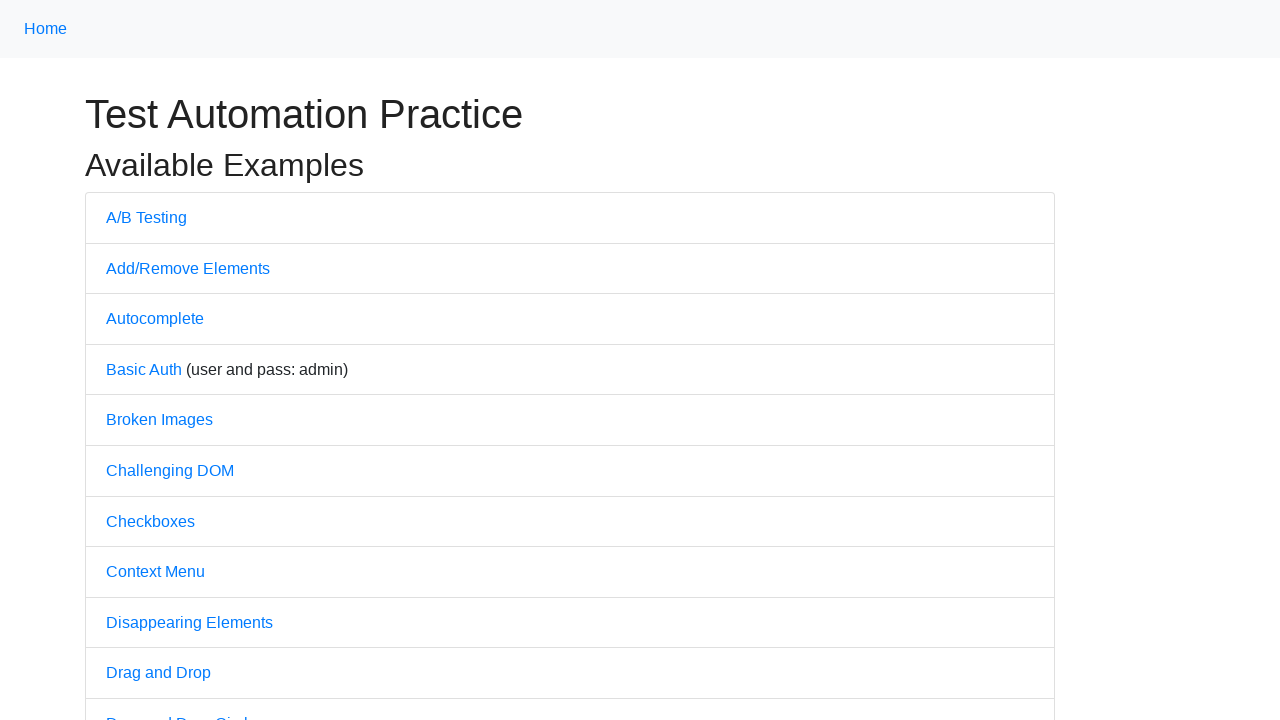

Located the CYDEO link element
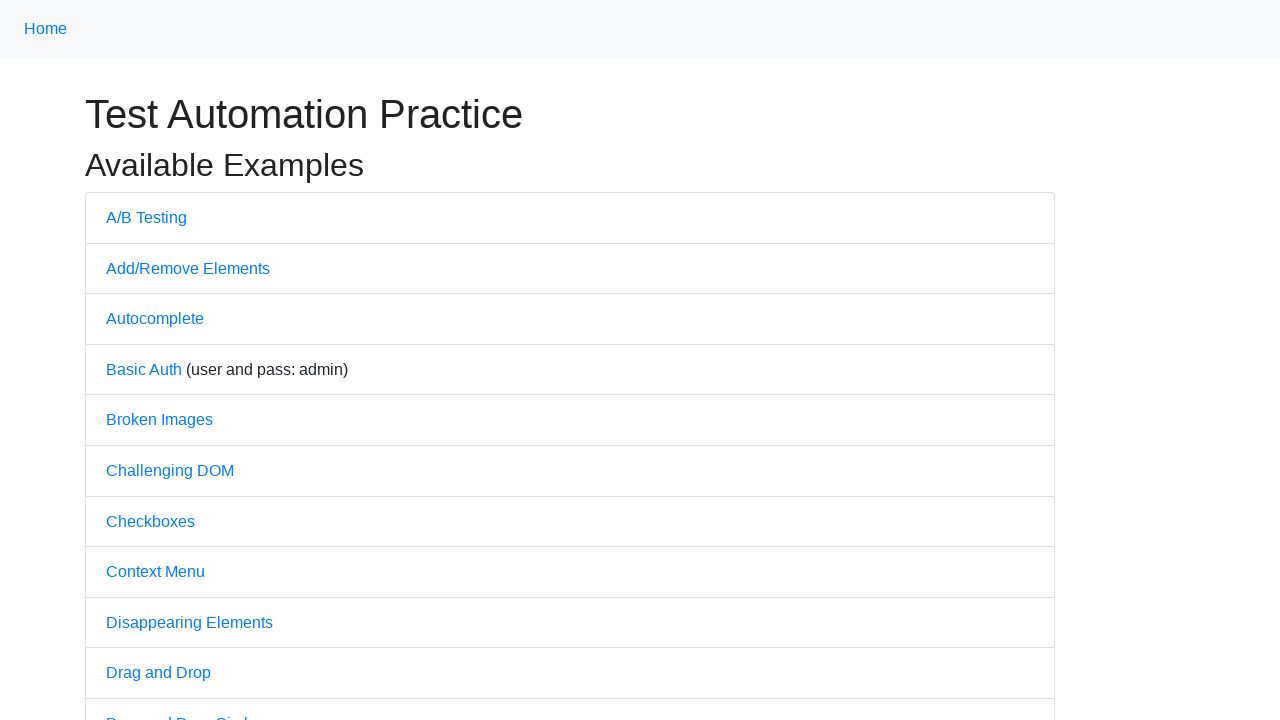

Scrolled down to the CYDEO link element
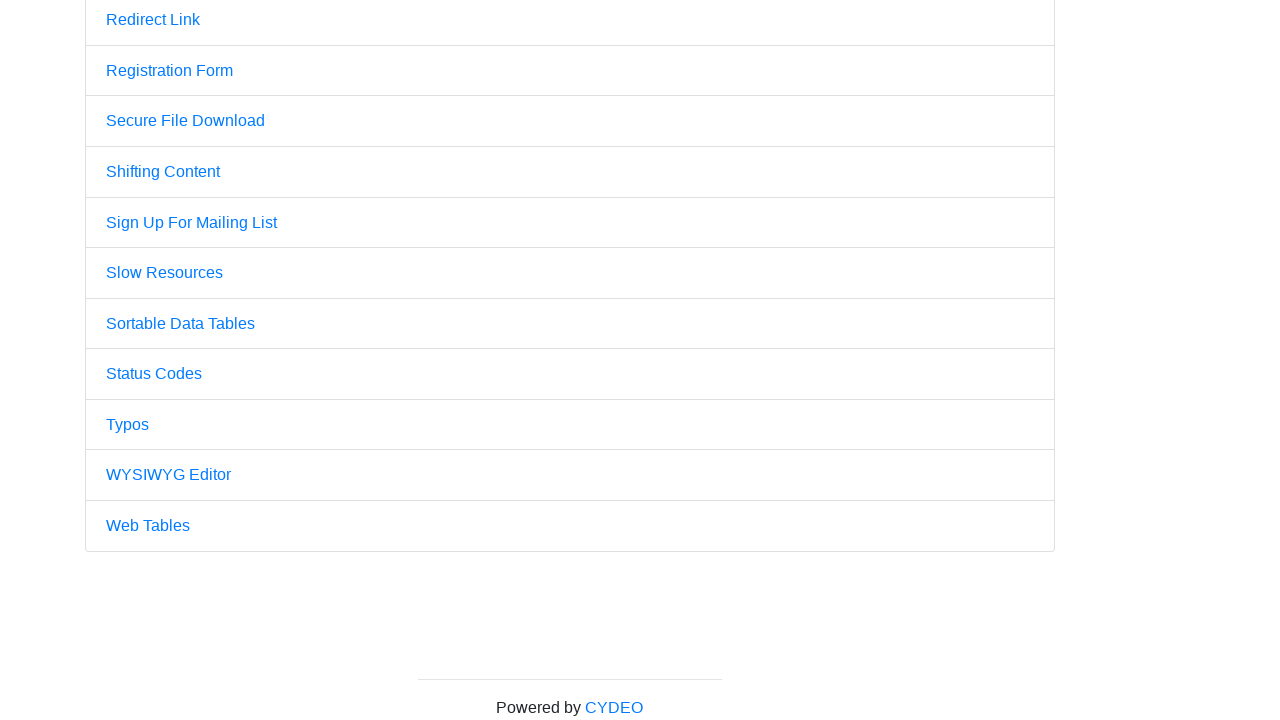

Pressed PageUp to scroll back up
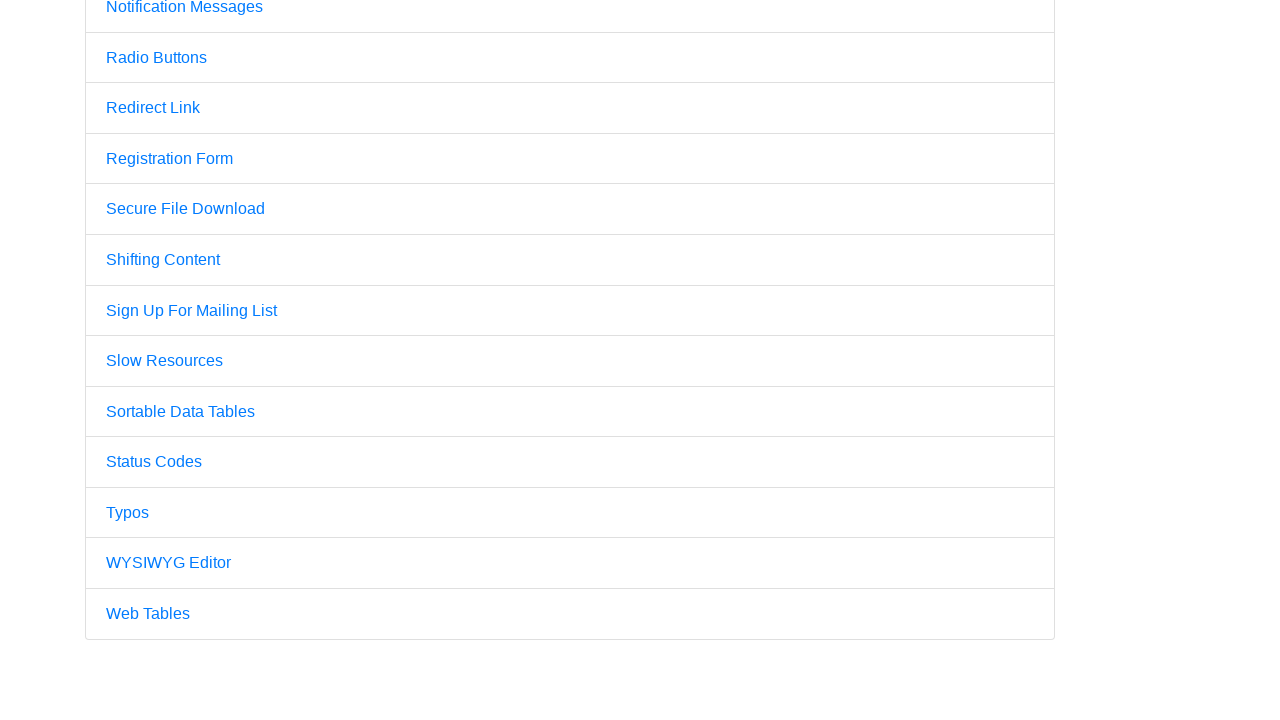

Pressed PageDown to scroll down
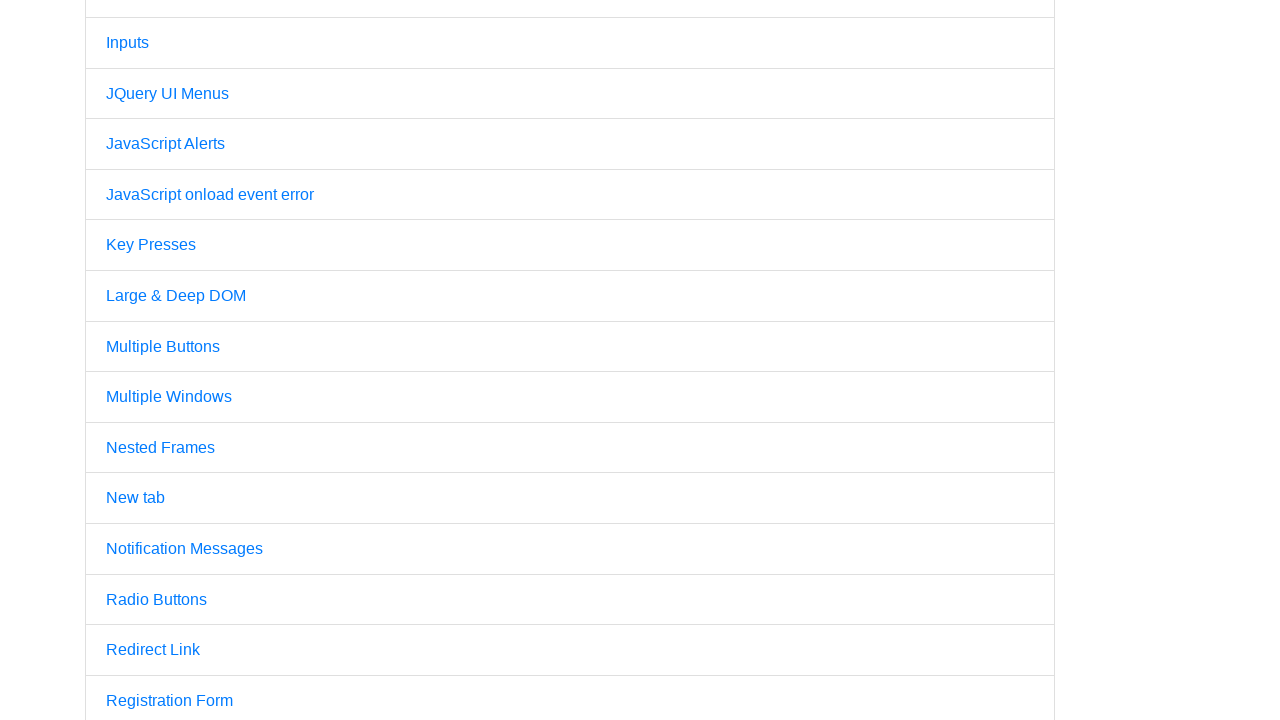

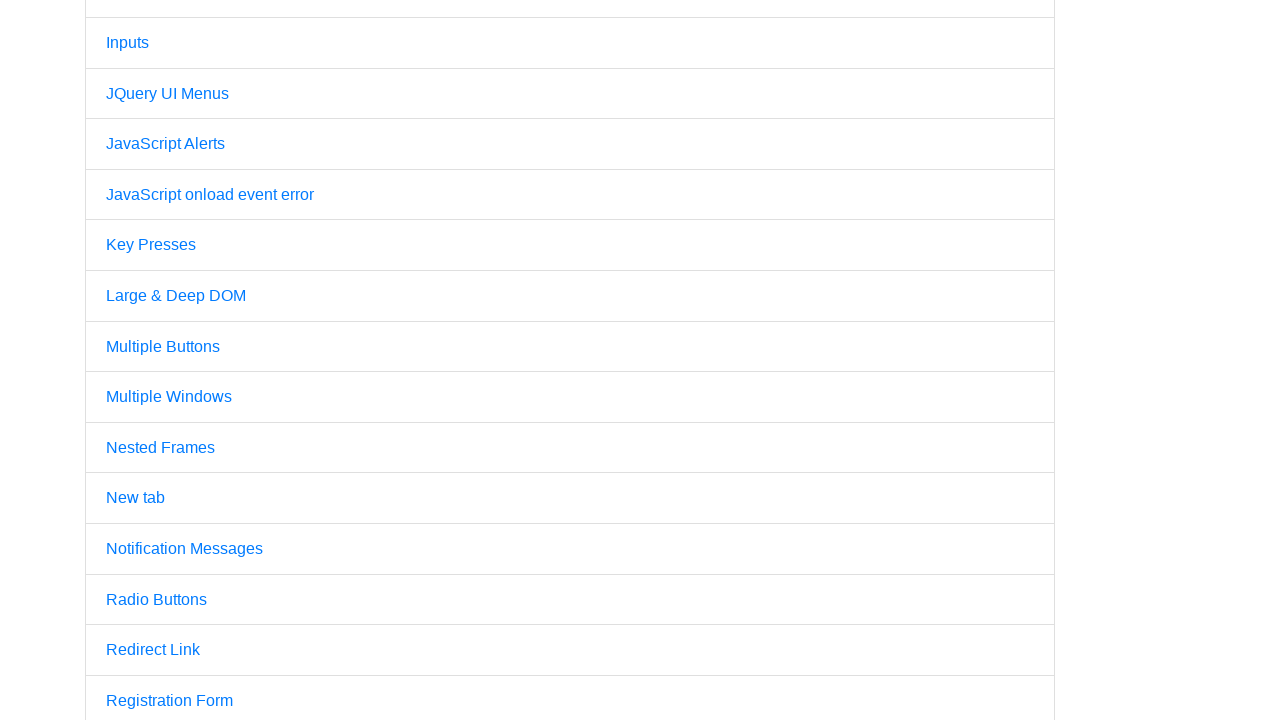